Tests the Add and Delete Element functionality by first adding an element, then clicking the delete button to remove it.

Starting URL: http://the-internet.herokuapp.com/add_remove_elements/

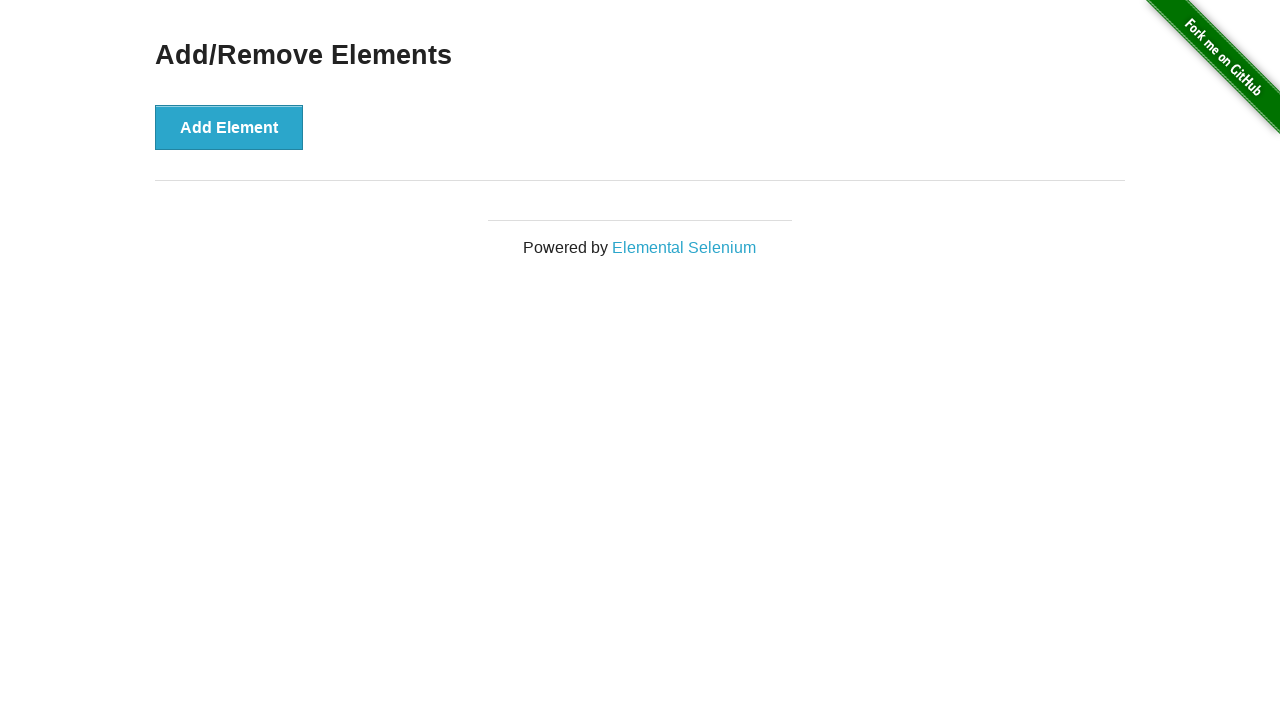

Clicked 'Add Element' button to add a new element at (229, 127) on button:has-text('Add Element')
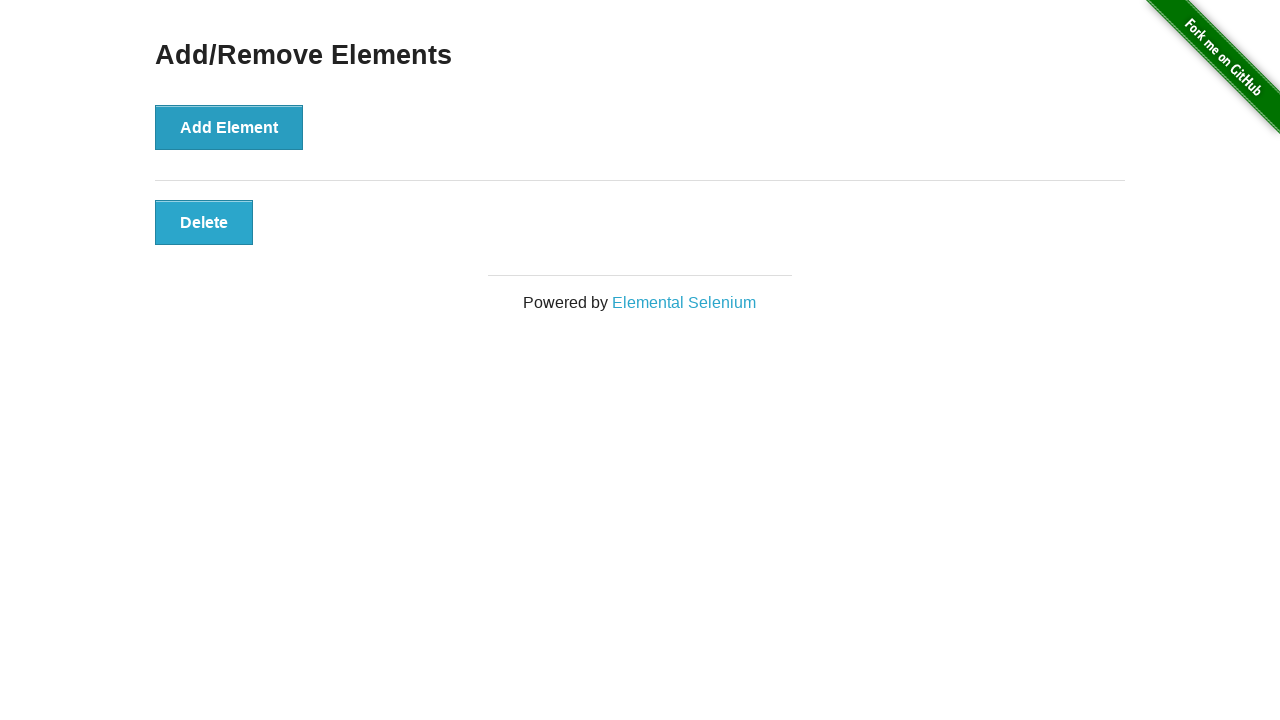

New element appeared after clicking Add Element
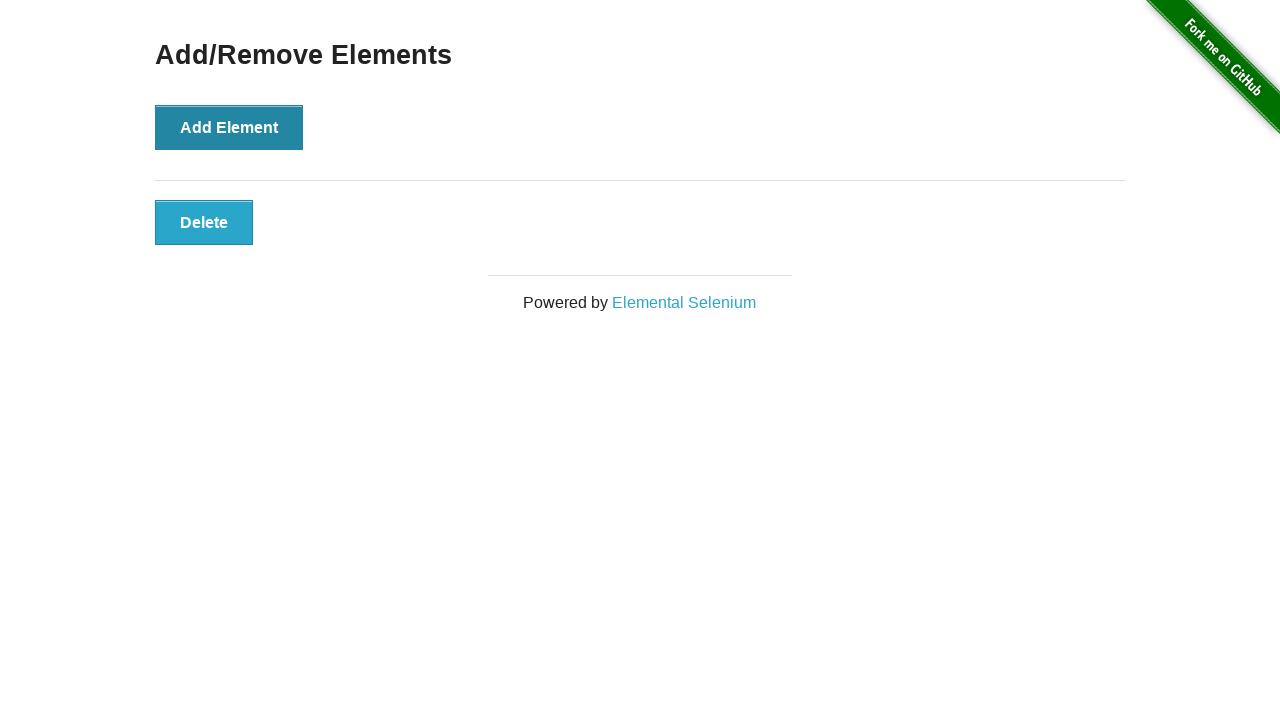

Clicked the Delete button to remove the added element at (204, 222) on button.added-manually
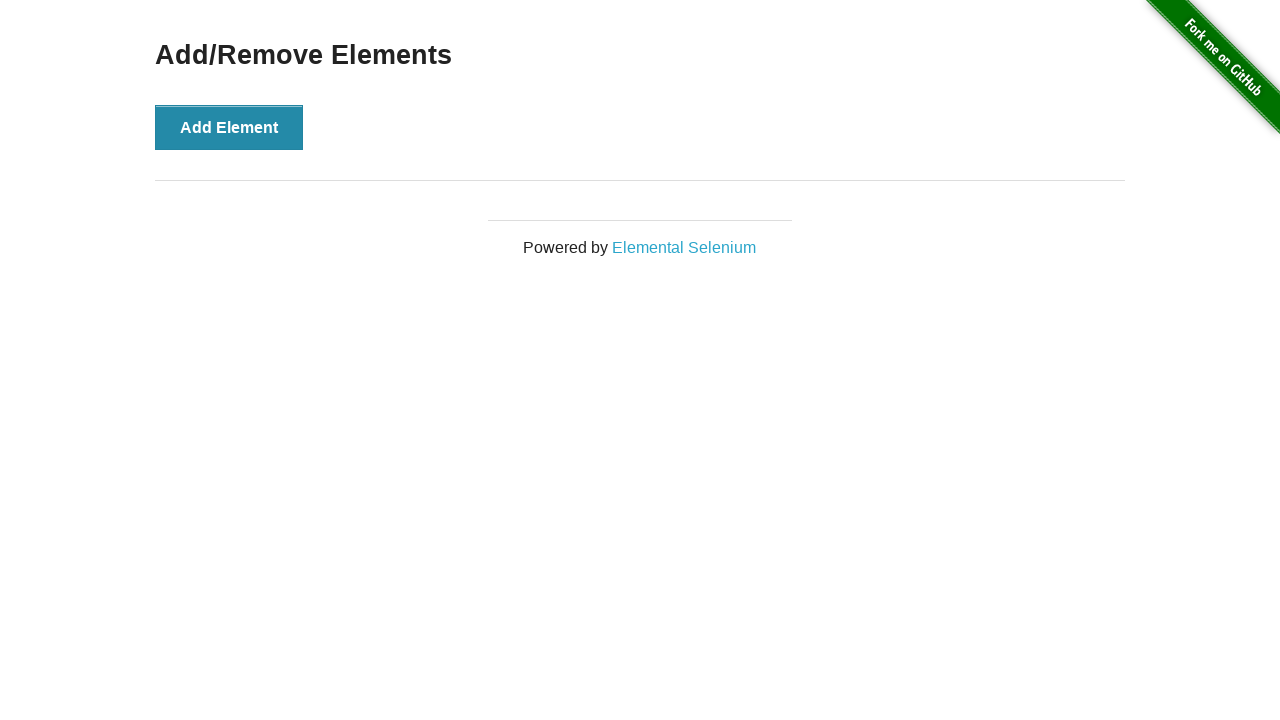

Verified that the added element was successfully deleted
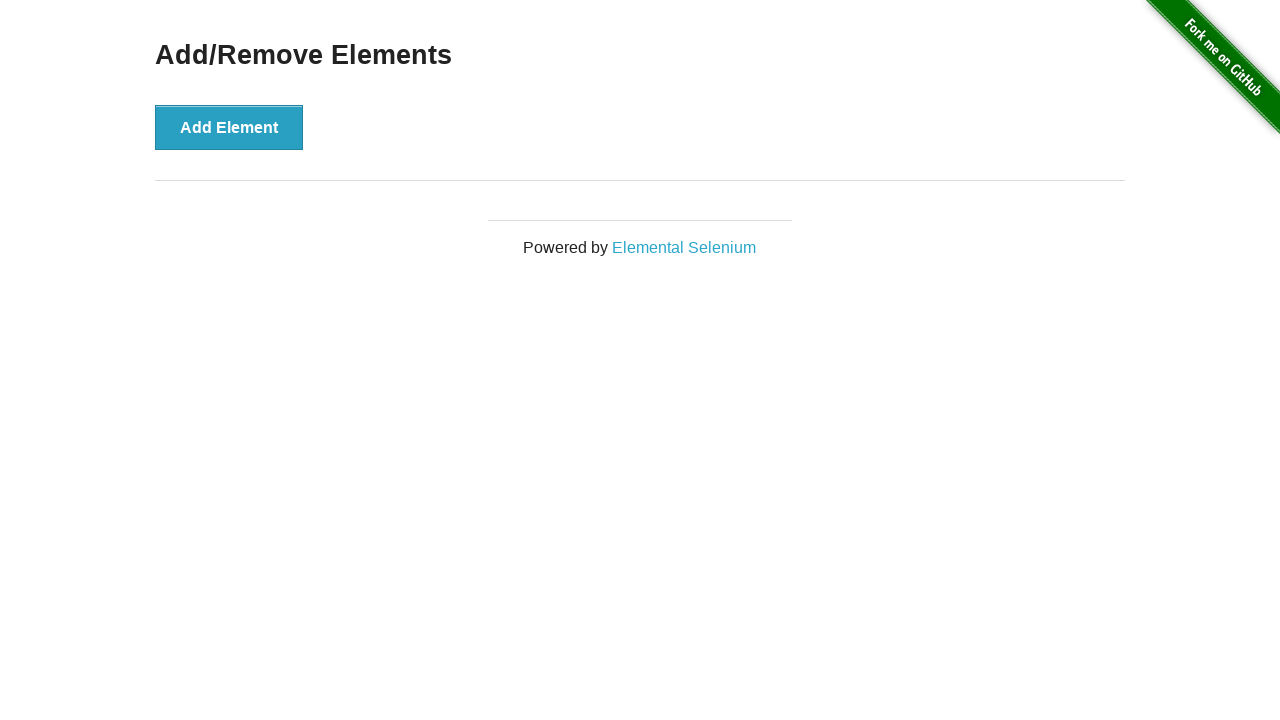

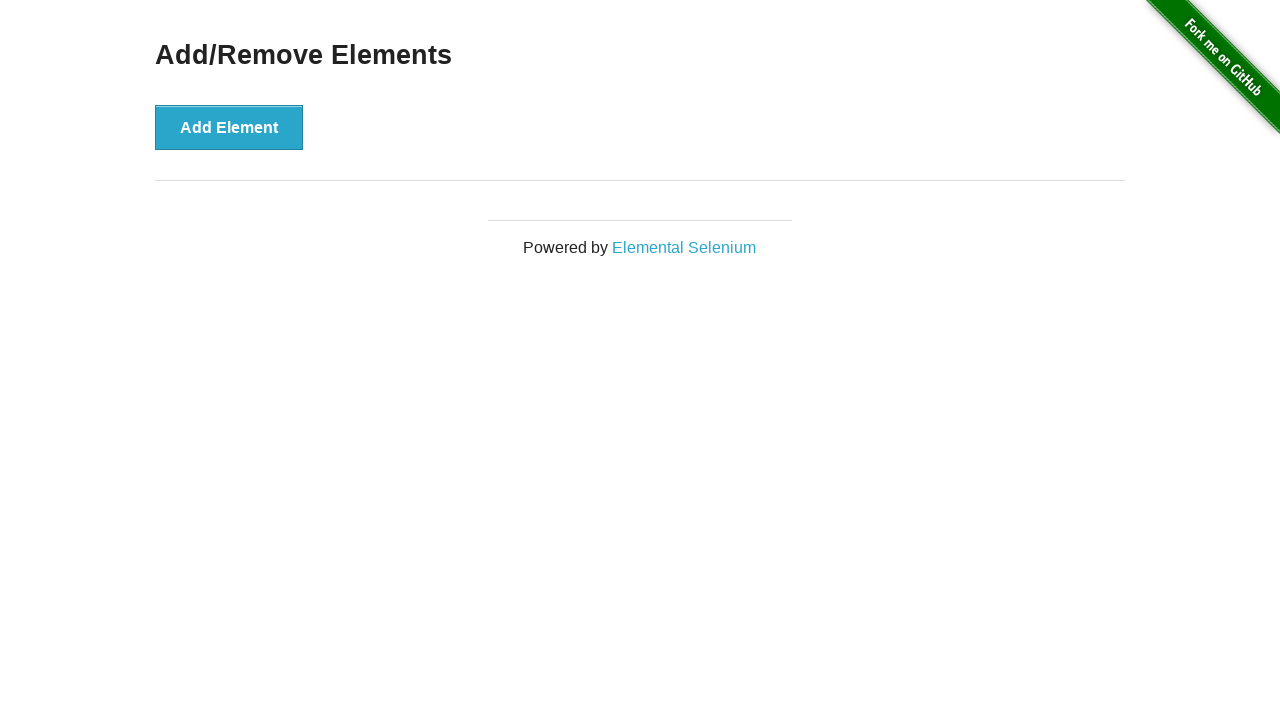